Tests file upload functionality by selecting and uploading a file through the file input element

Starting URL: https://leafground.com/file.xhtml

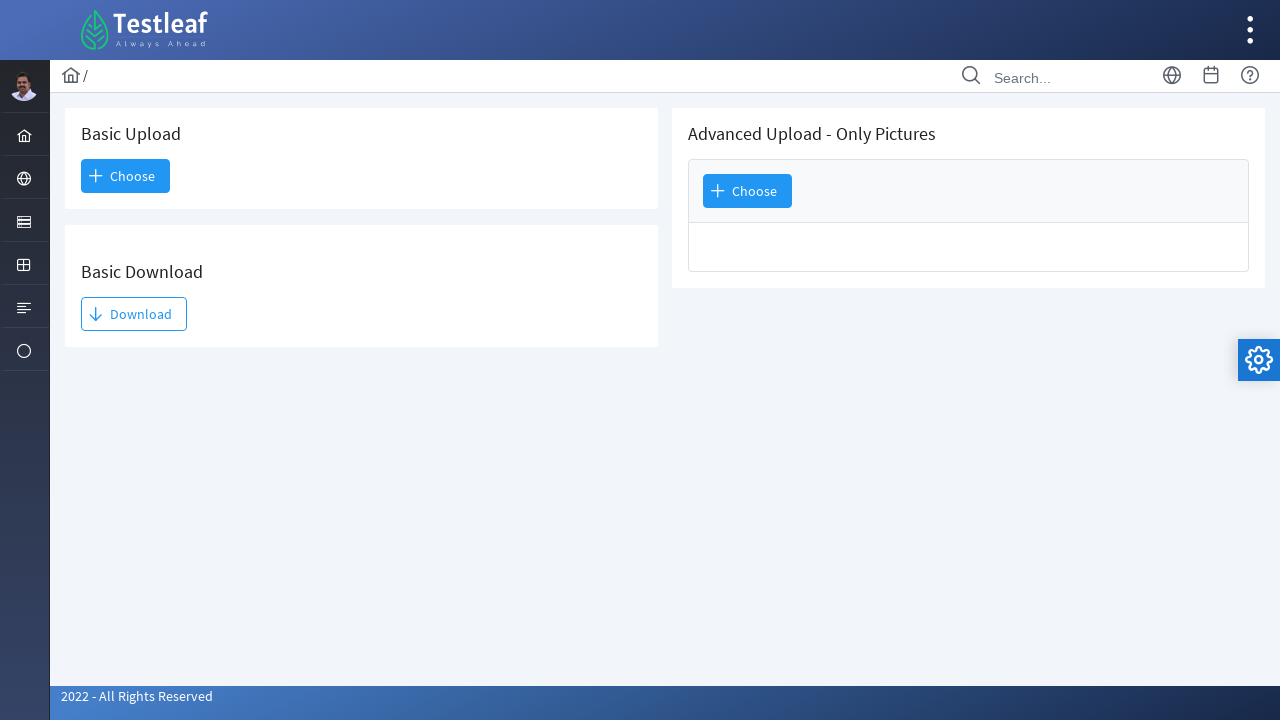

Created temporary test file for upload
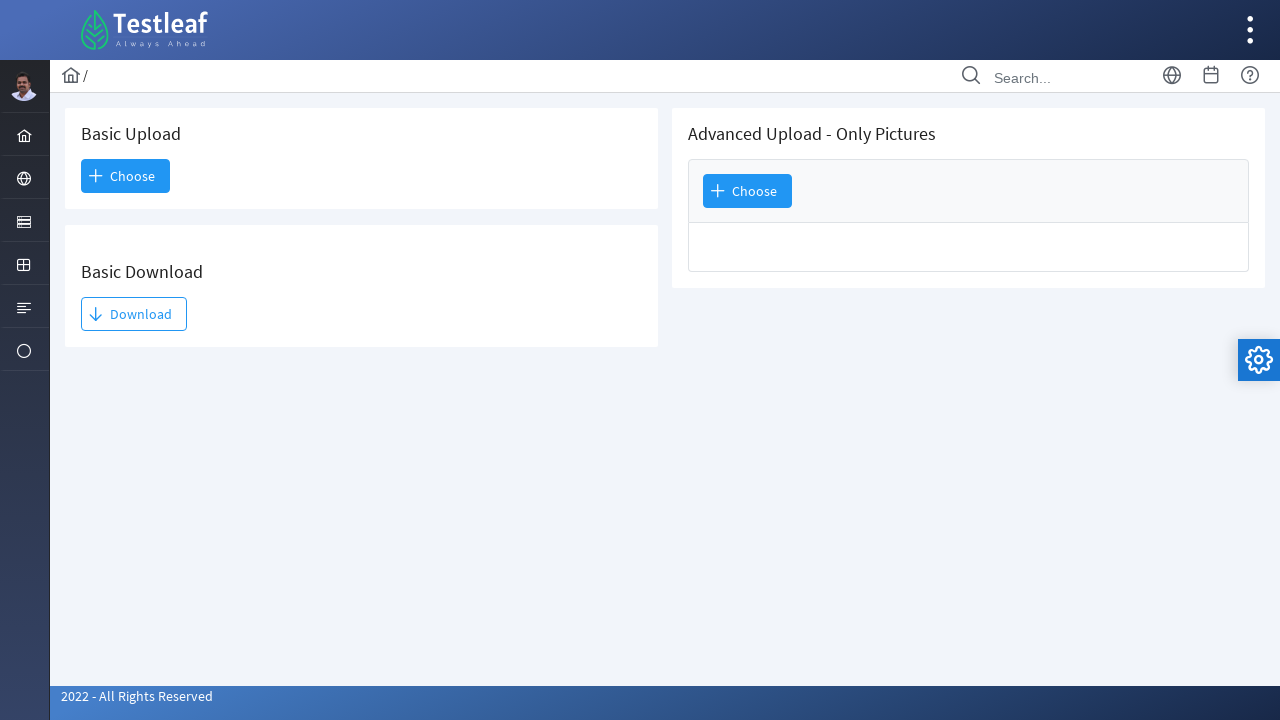

Set input file to temporary test file
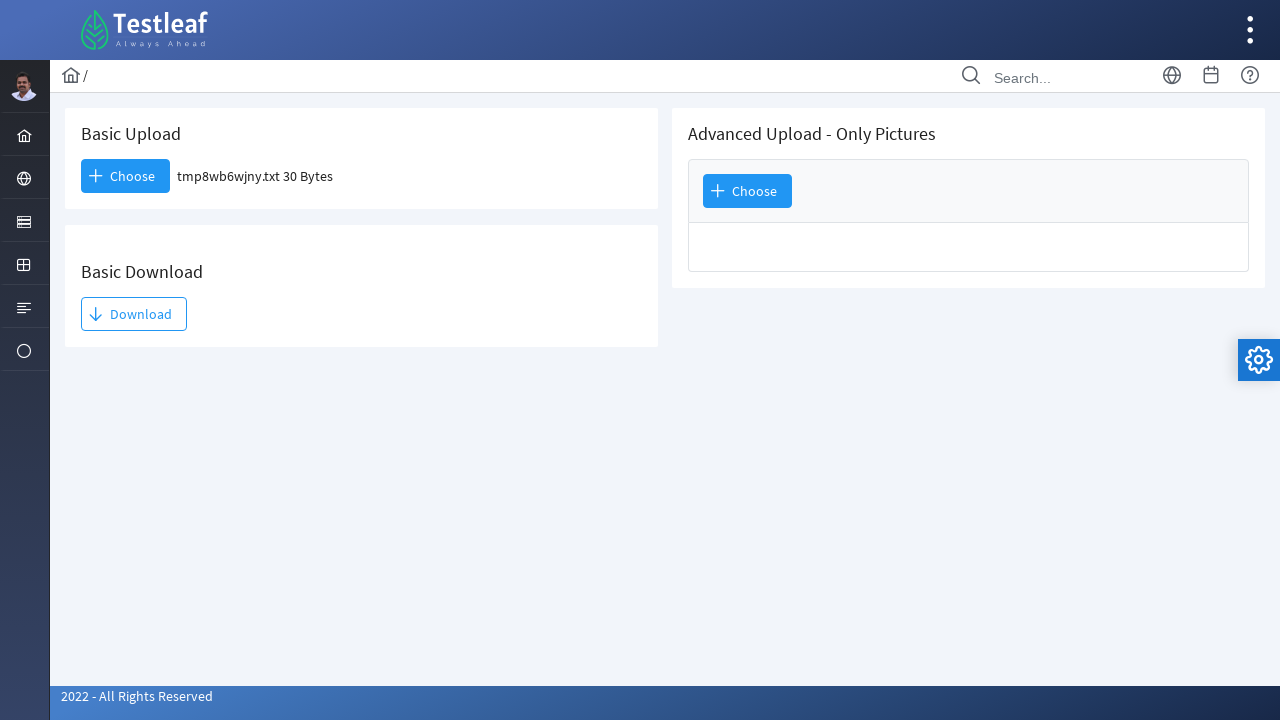

Waited for file upload to process
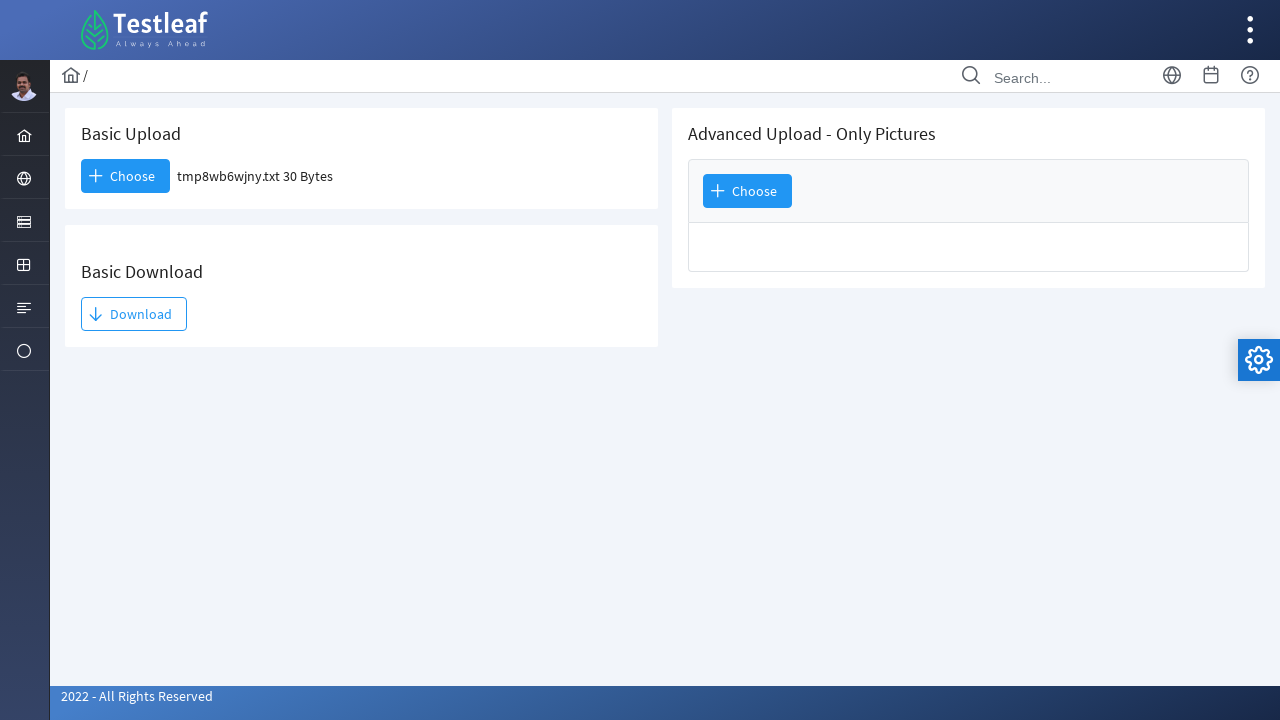

Cleaned up temporary test file
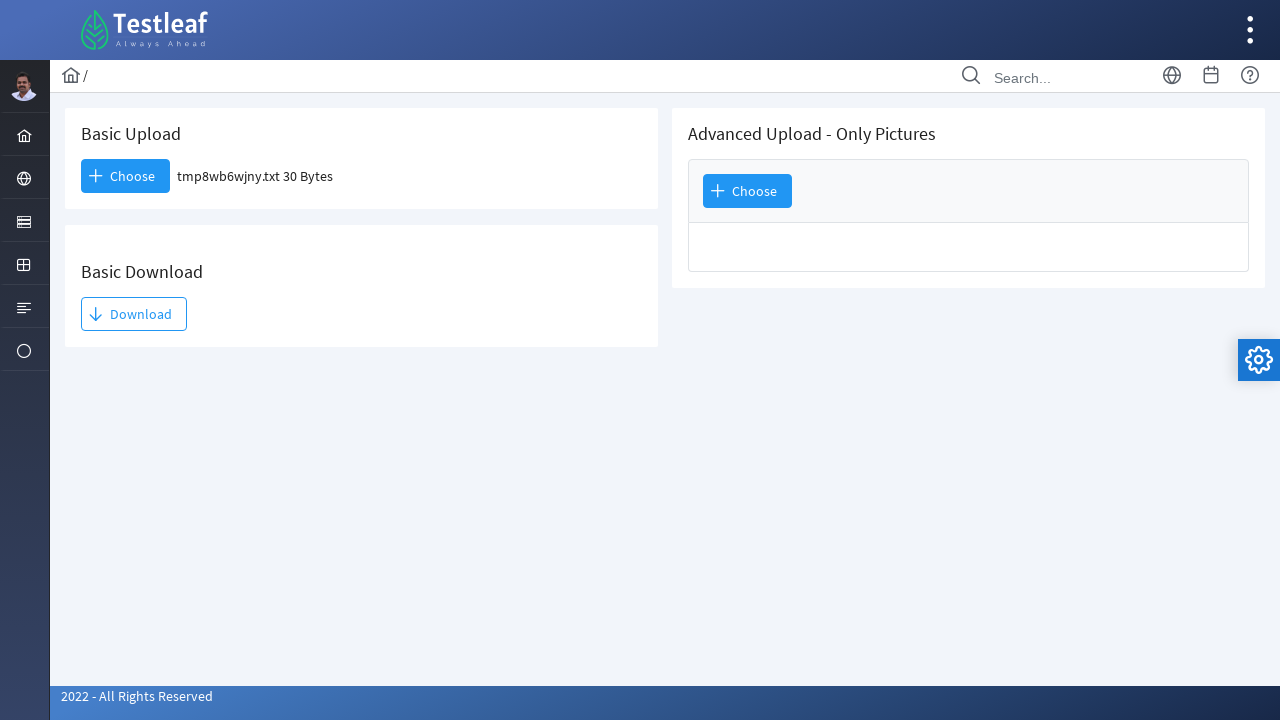

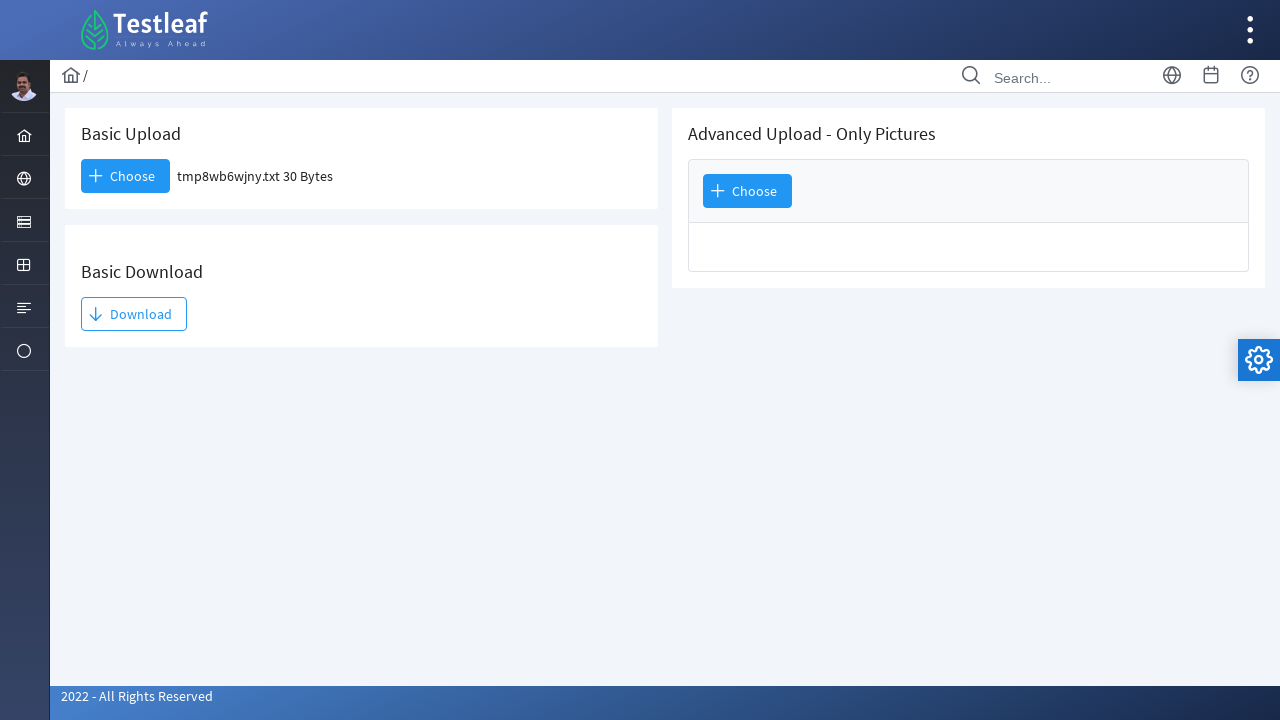